Tests multi-select functionality by using Control+Click to select non-consecutive items in a jQuery UI selectable list

Starting URL: http://jqueryui.com/selectable/

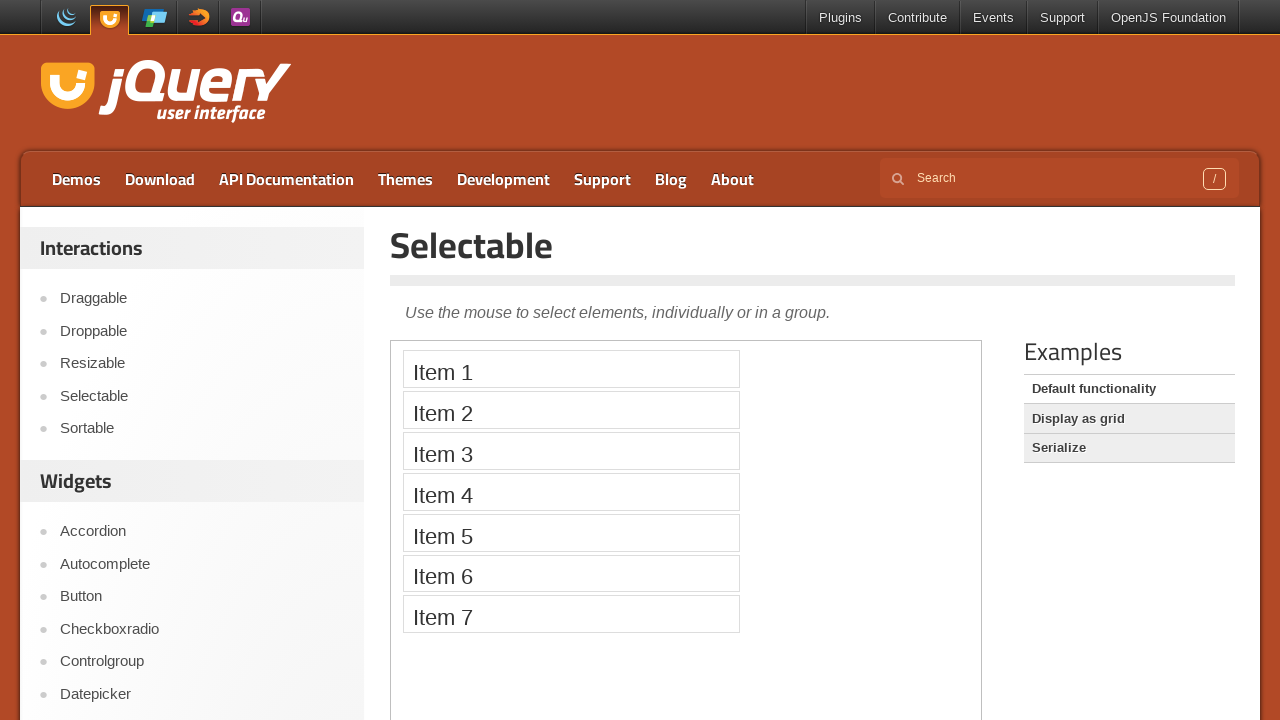

Switched to iframe containing selectable demo
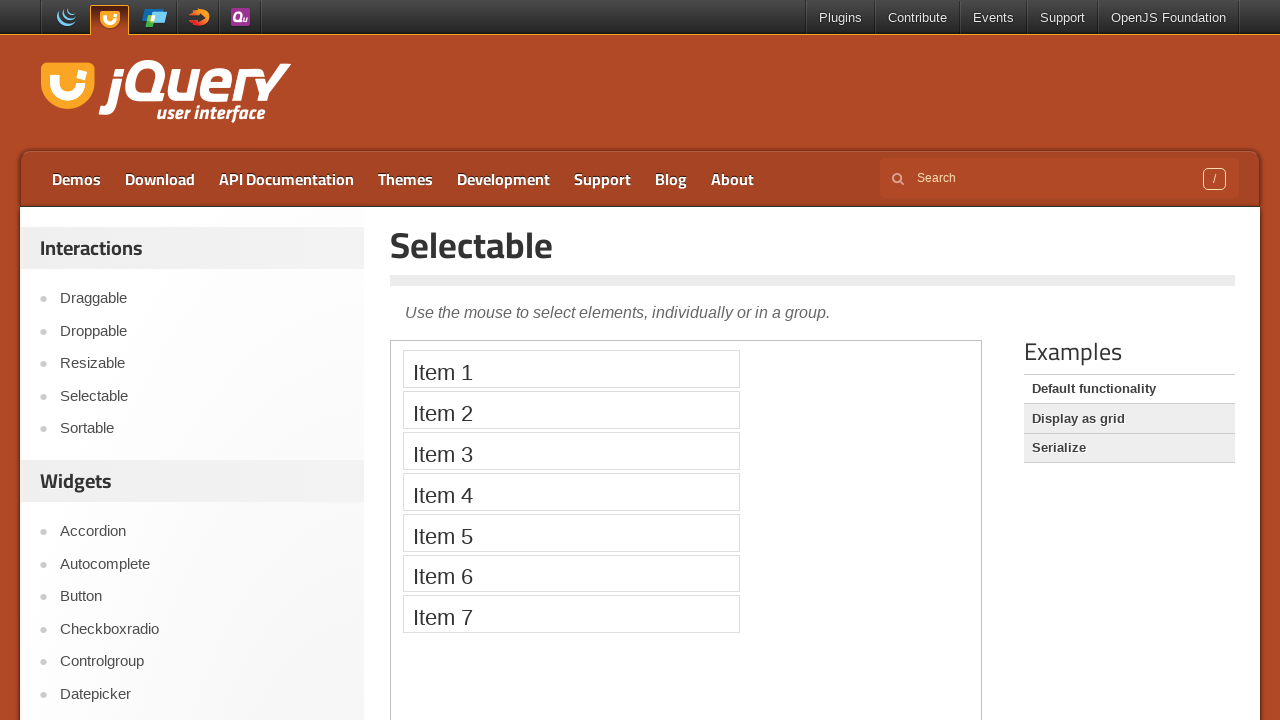

Located Item 1 in the selectable list
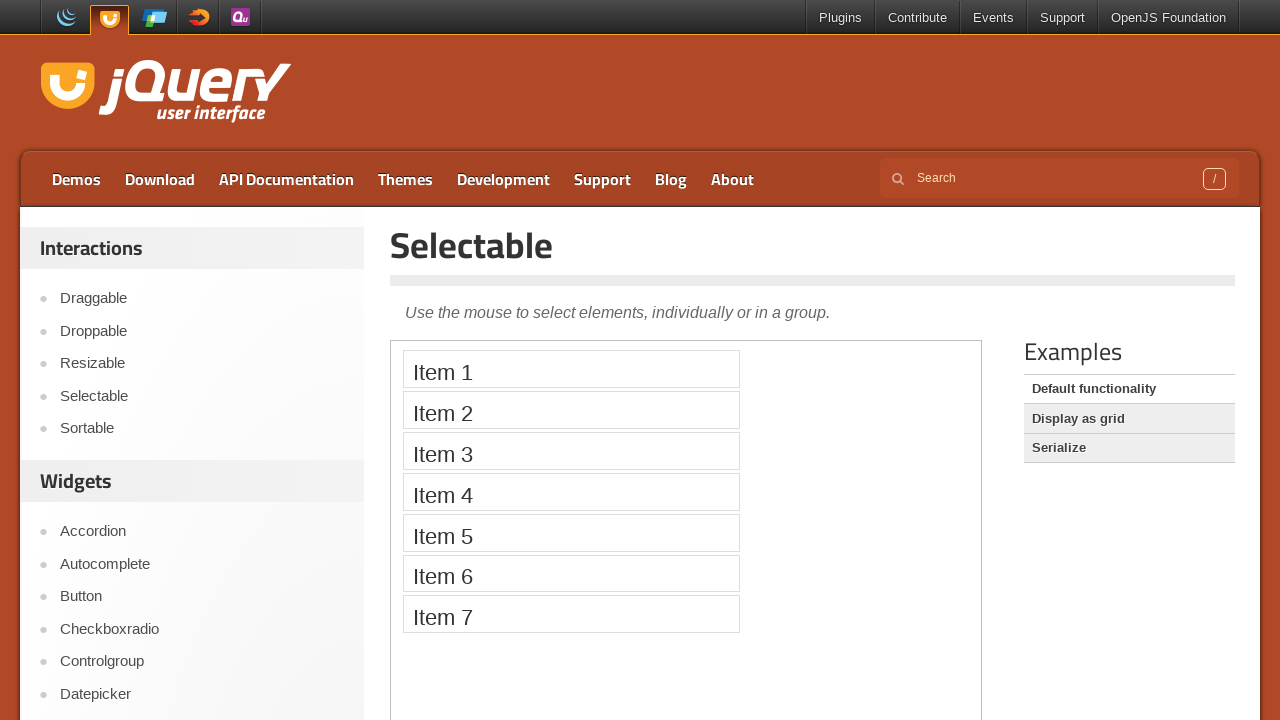

Located Item 3 in the selectable list
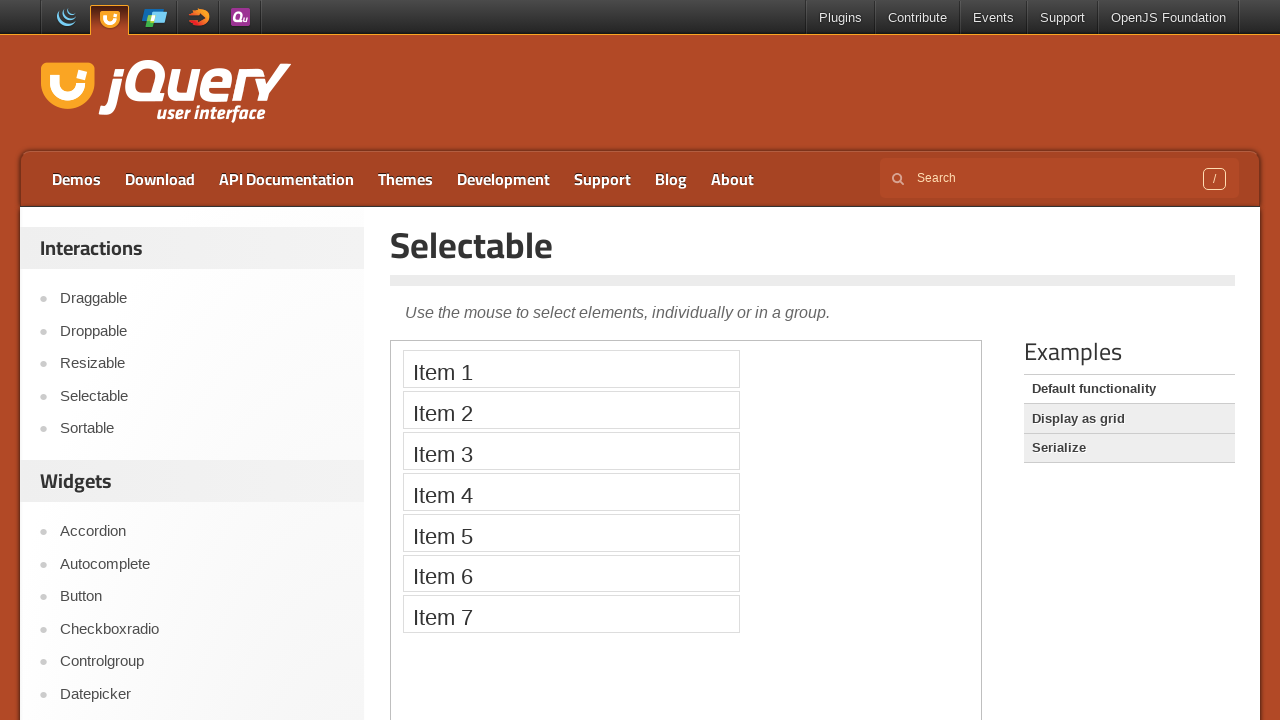

Control+Clicked Item 1 to select it at (571, 369) on iframe >> nth=0 >> internal:control=enter-frame >> xpath=//li[text()='Item 1']
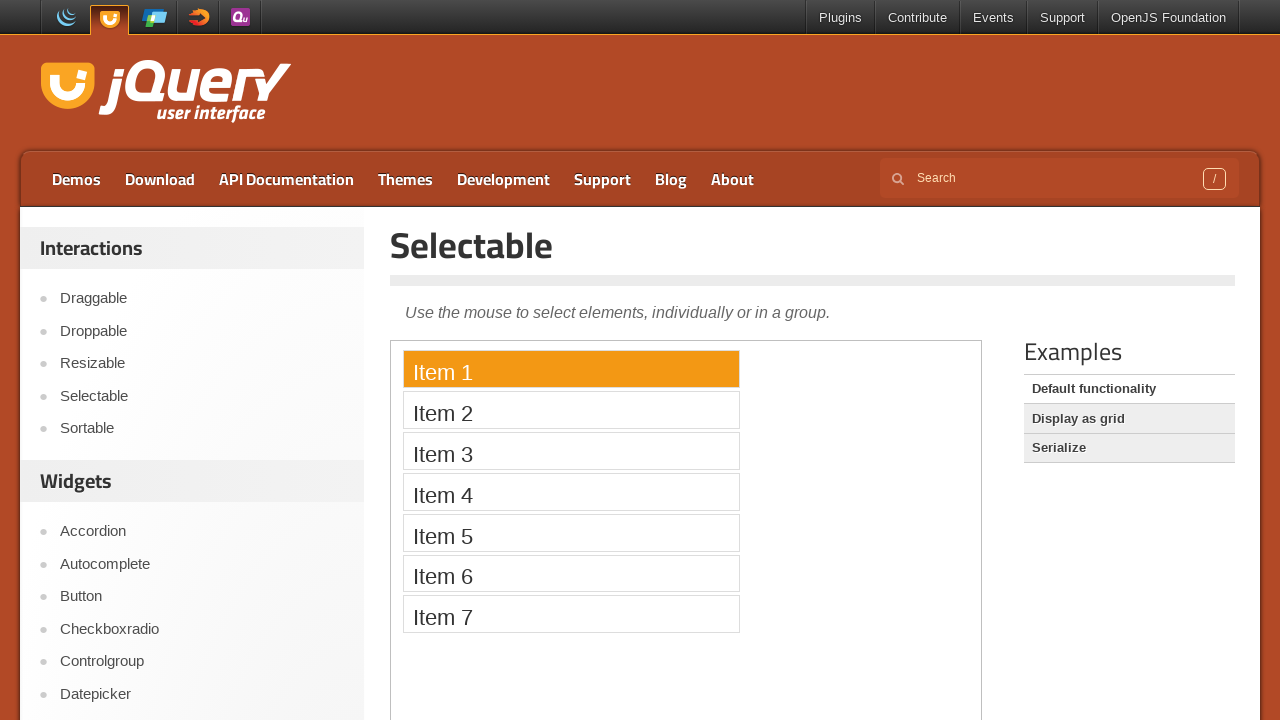

Control+Clicked Item 3 to select it as a non-consecutive item at (571, 451) on iframe >> nth=0 >> internal:control=enter-frame >> xpath=//li[text()='Item 3']
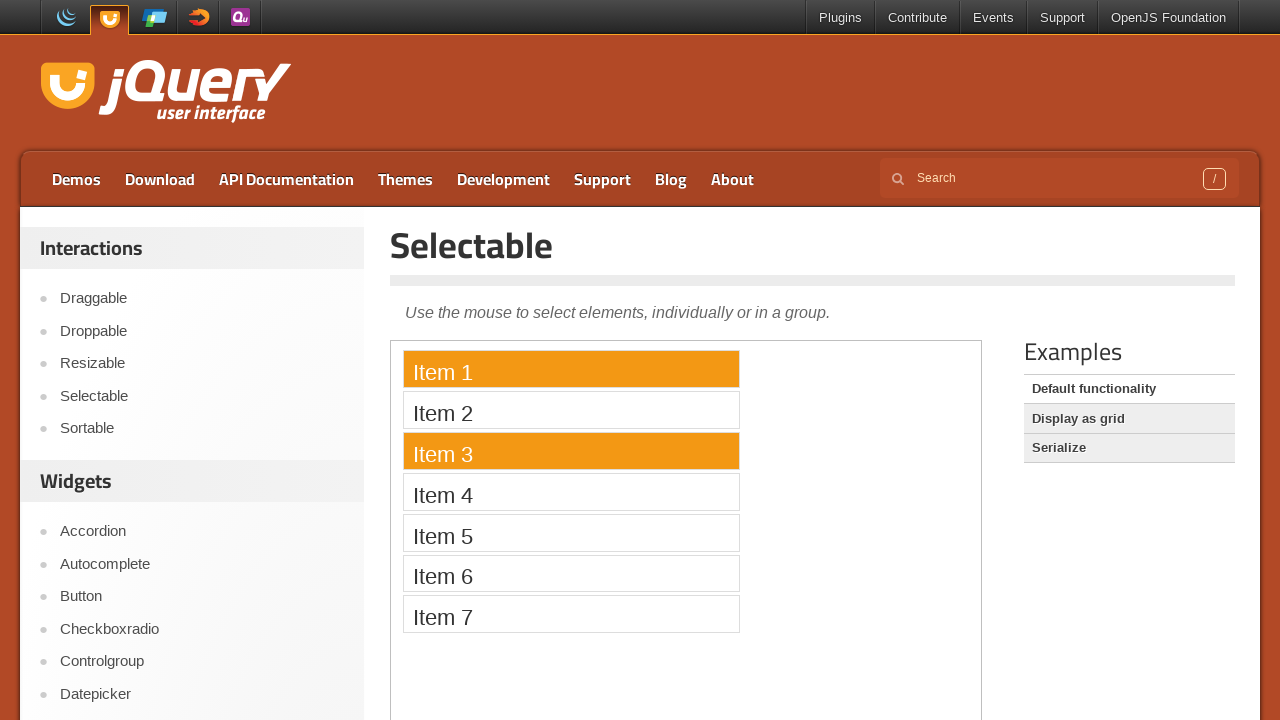

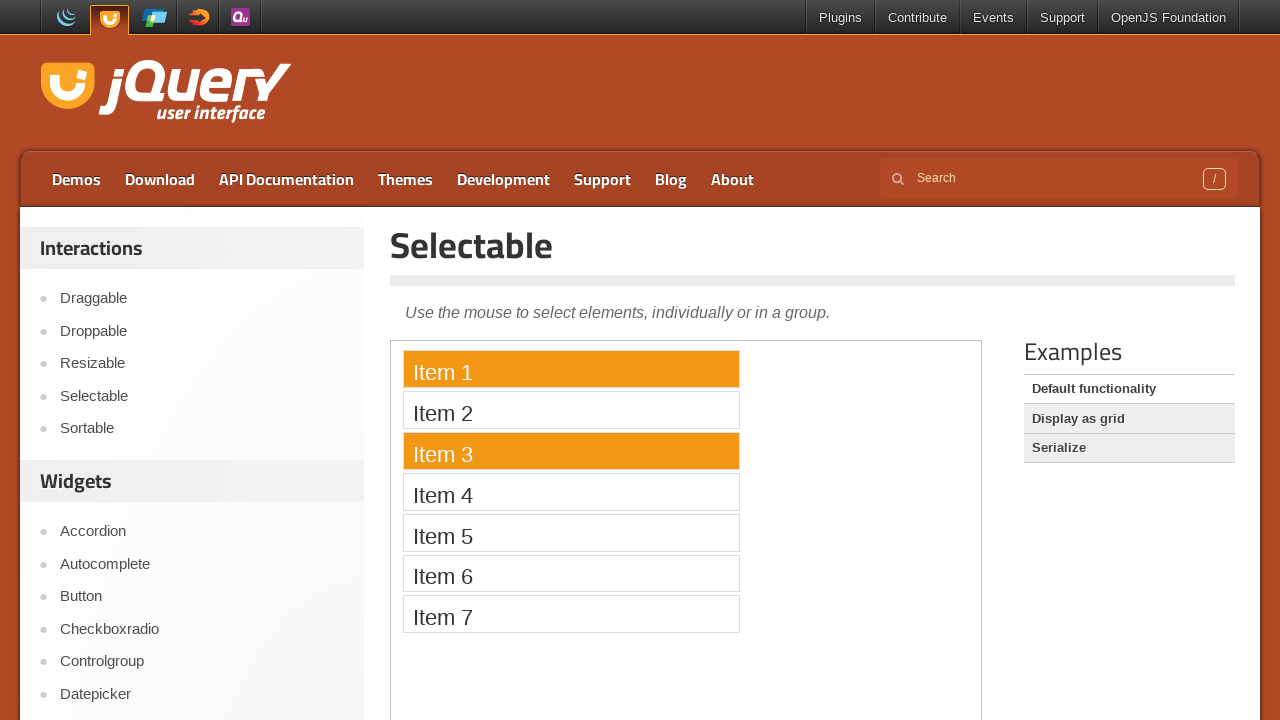